Navigates to Apple website, clicks on iPhone link, and verifies that all links on the iPhone page are accessible

Starting URL: https://www.apple.com

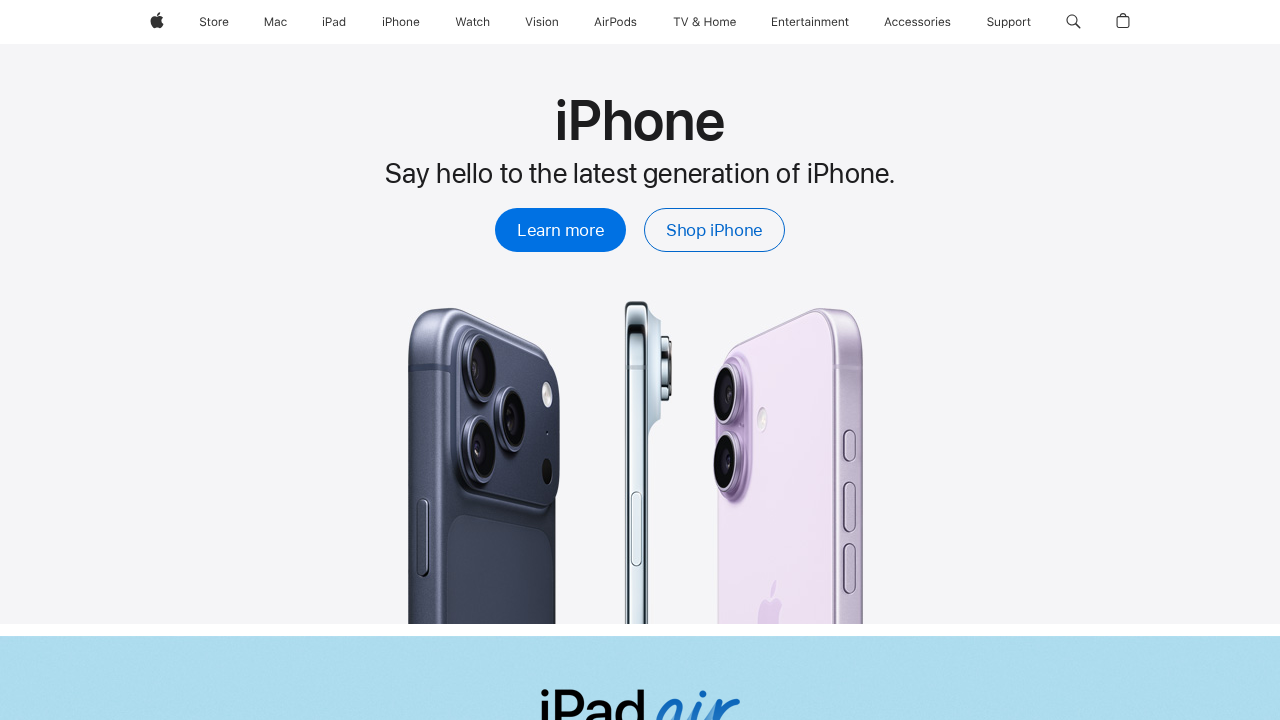

Navigated to Apple website
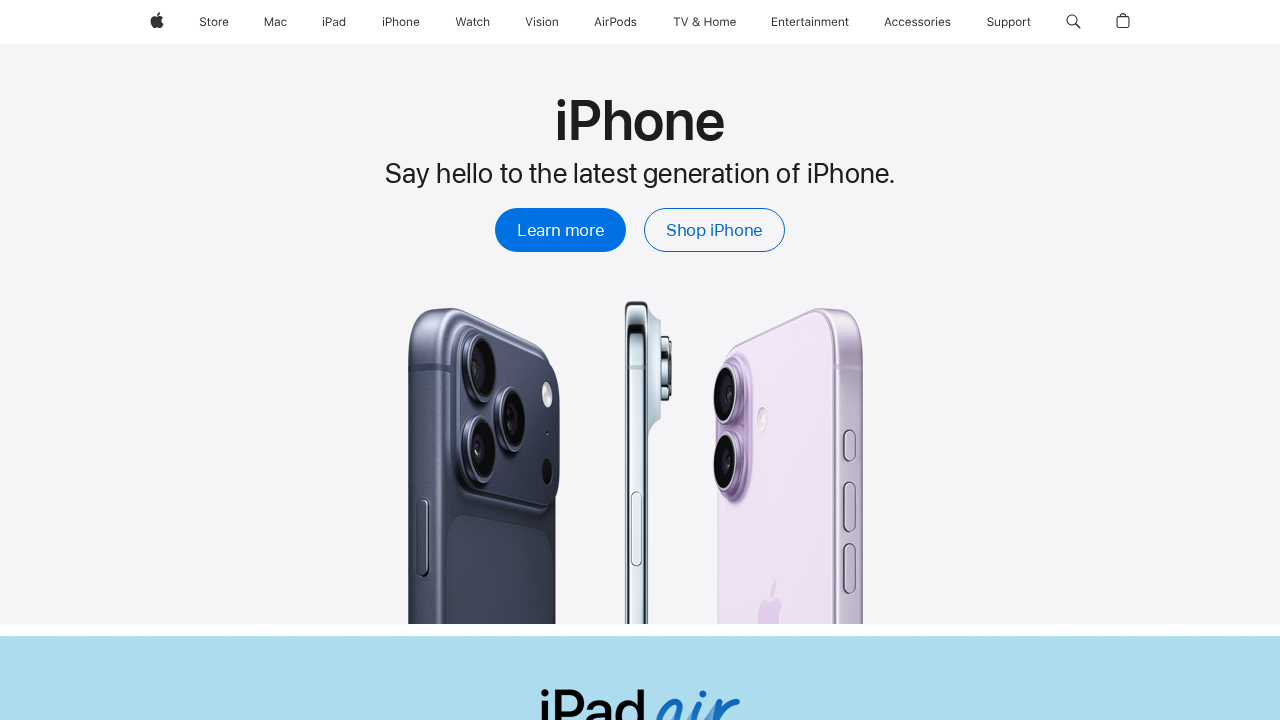

Clicked on iPhone link at (401, 22) on xpath=//span[.='iPhone']/..
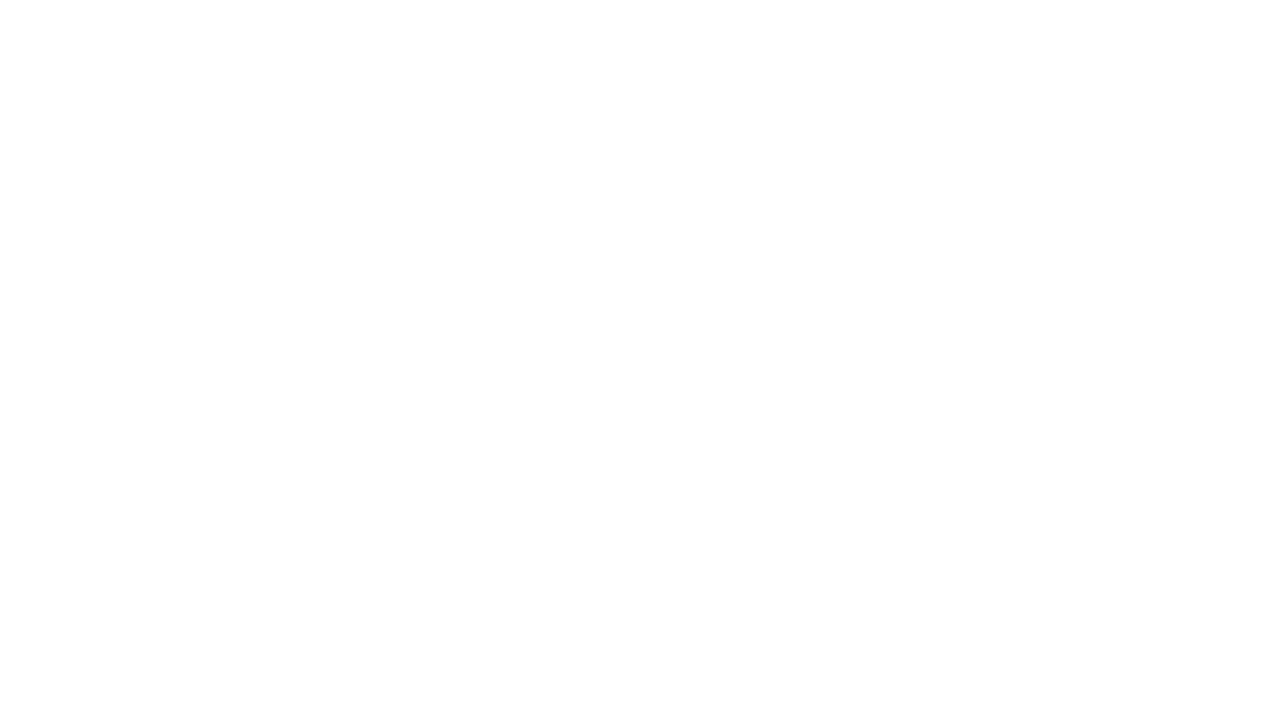

Waited for links to load on iPhone page
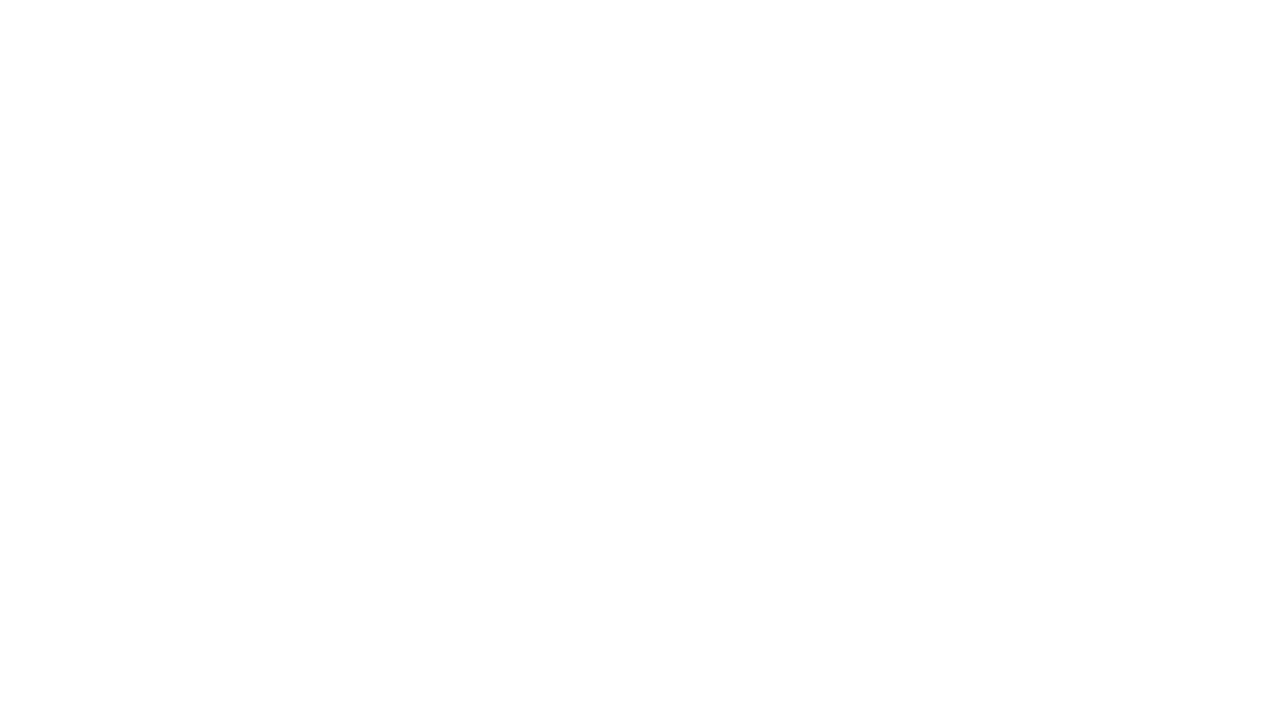

Retrieved all 390 links from iPhone page
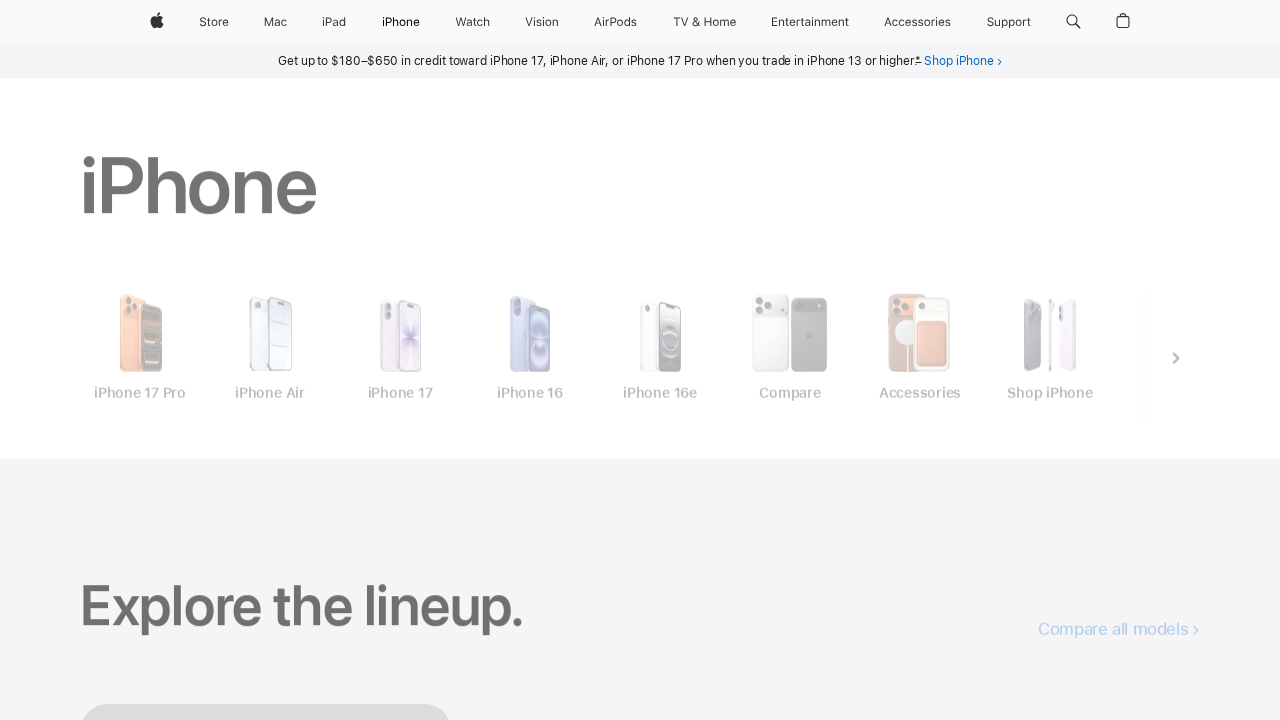

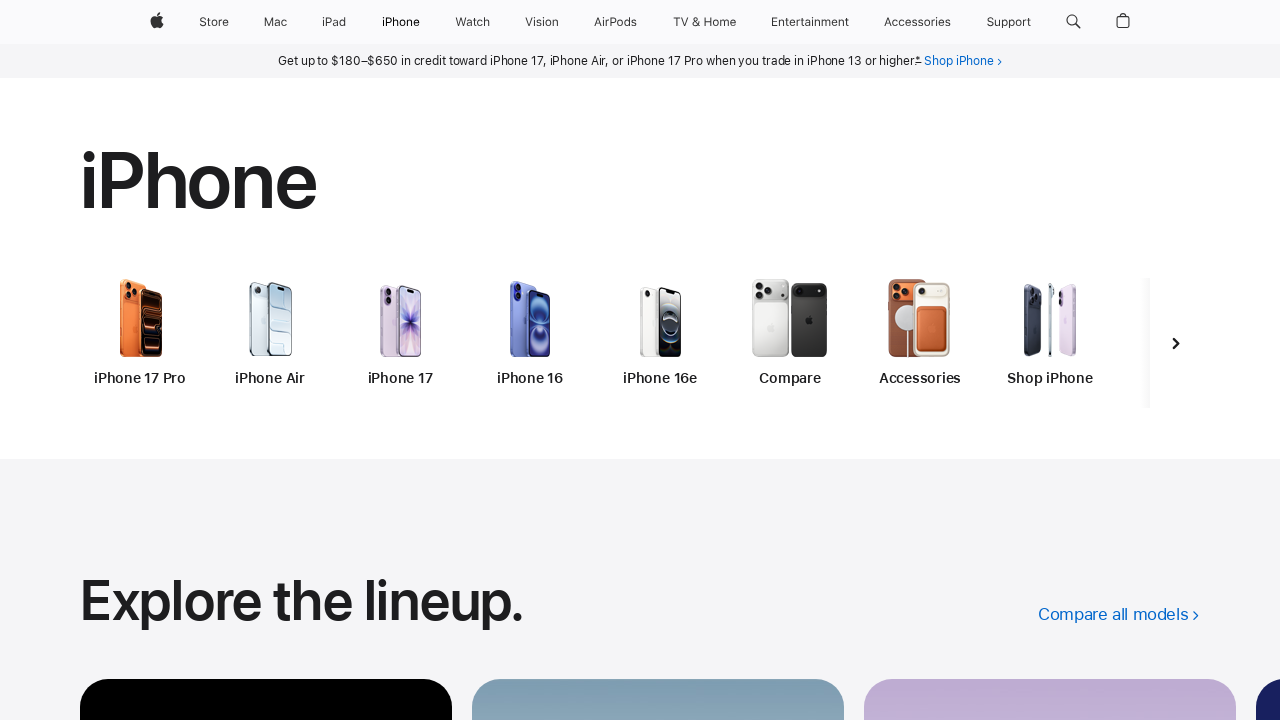